Tests dynamic controls functionality by toggling an input text box from disabled to enabled state and then entering text into it

Starting URL: https://v1.training-support.net/selenium/dynamic-controls

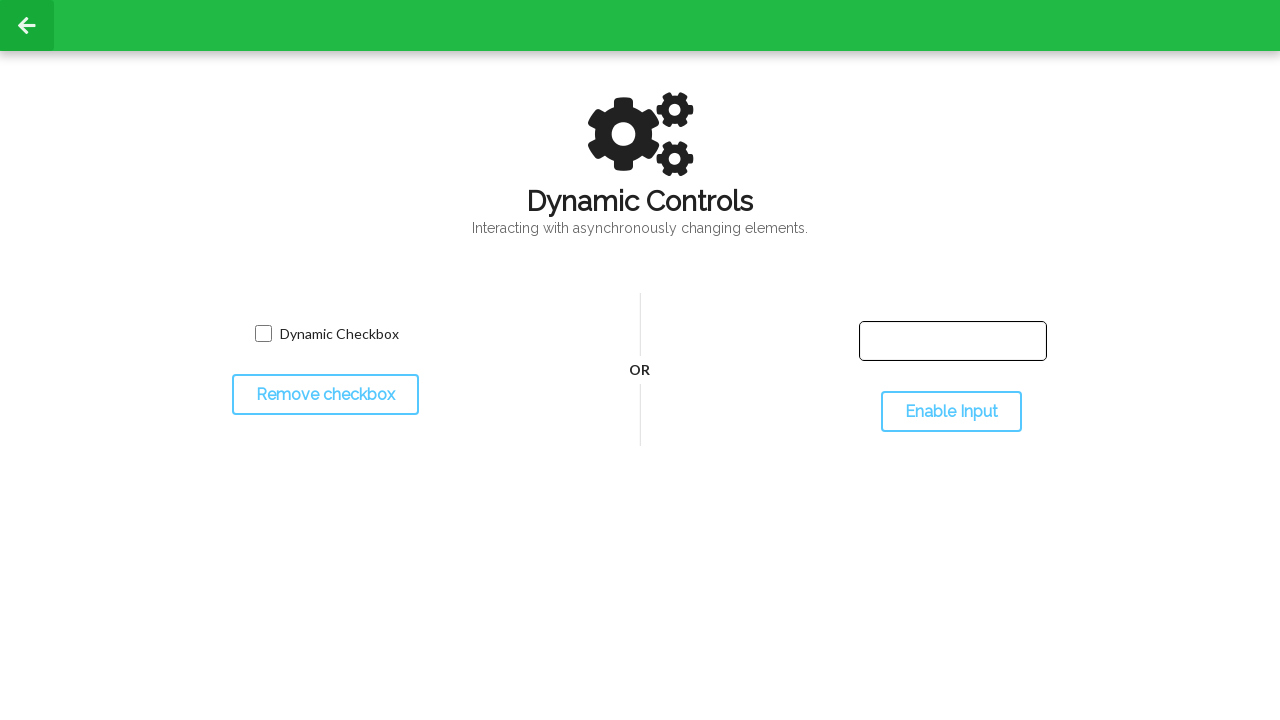

Located the input text box element
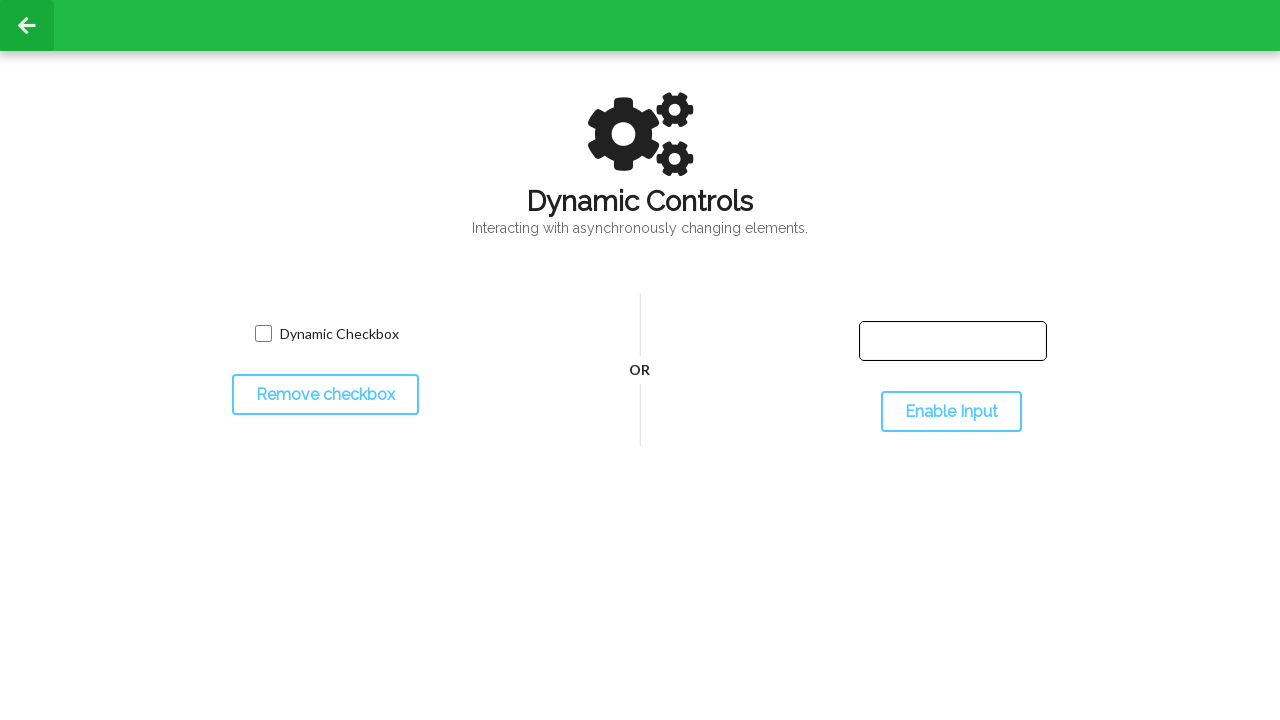

Clicked the toggle input button to enable the text box at (951, 412) on #toggleInput
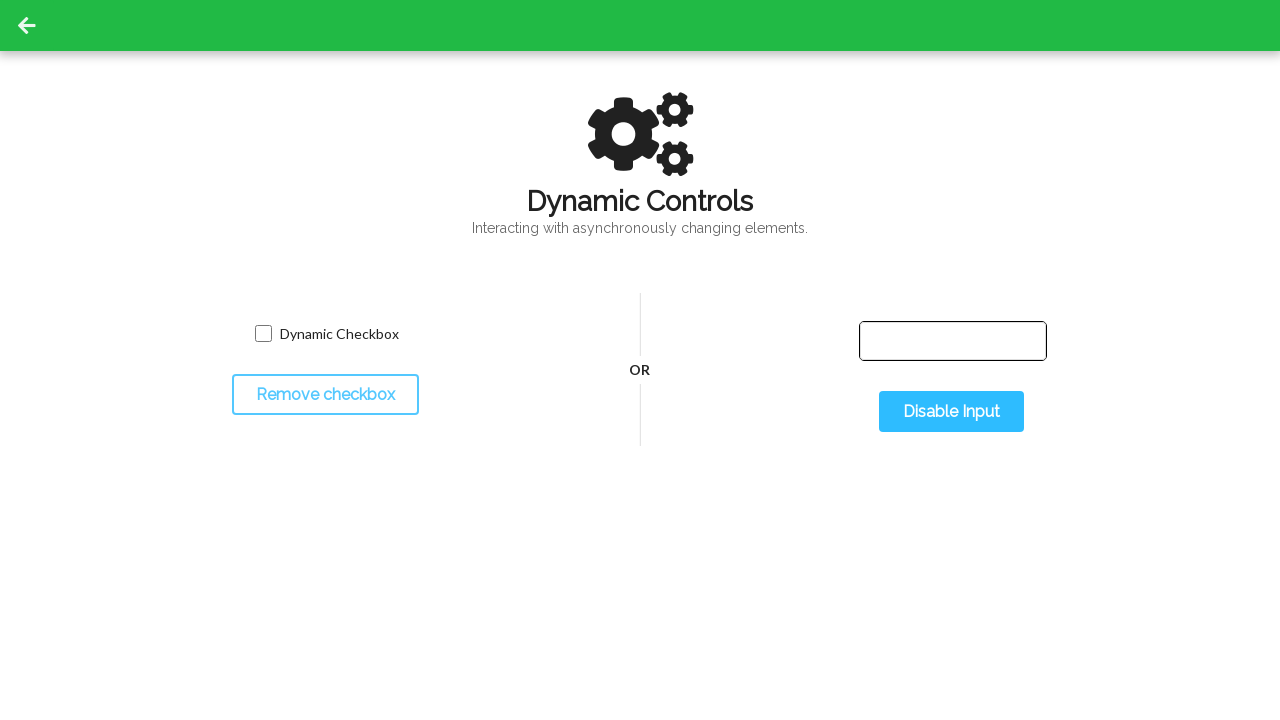

Text box is now enabled and ready for input
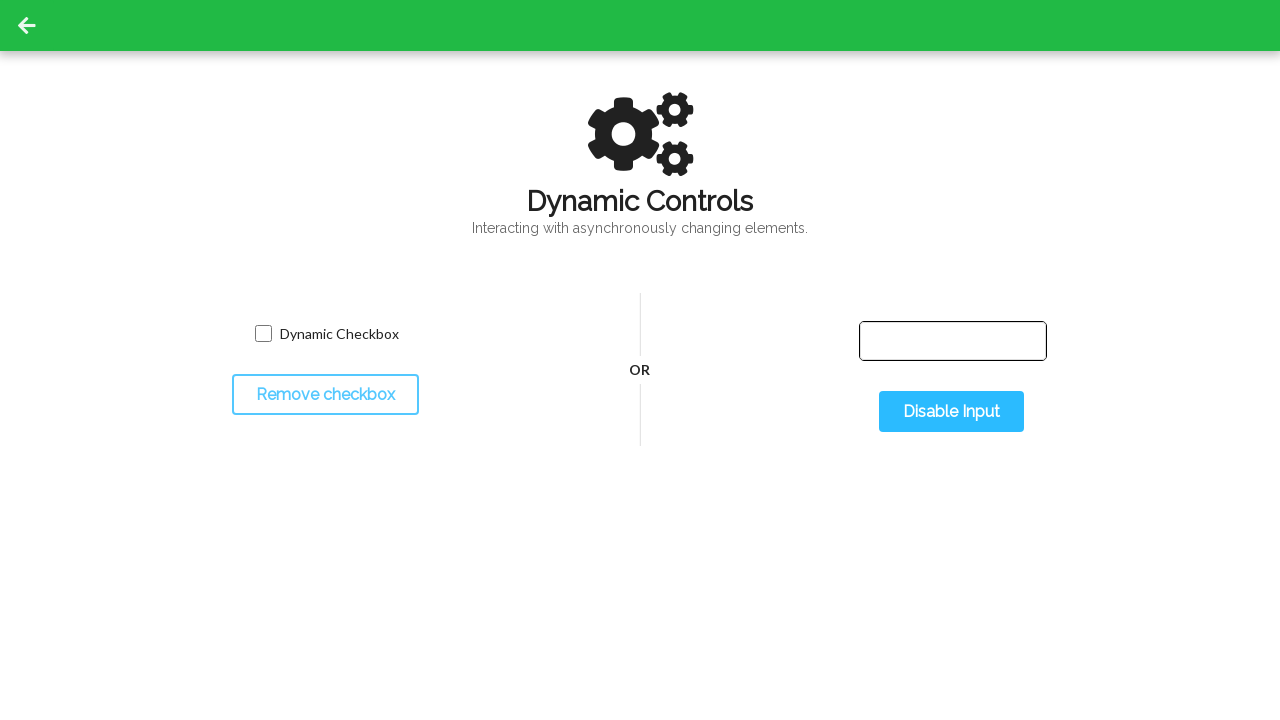

Entered 'Selenium with Python' into the enabled text box on #input-text
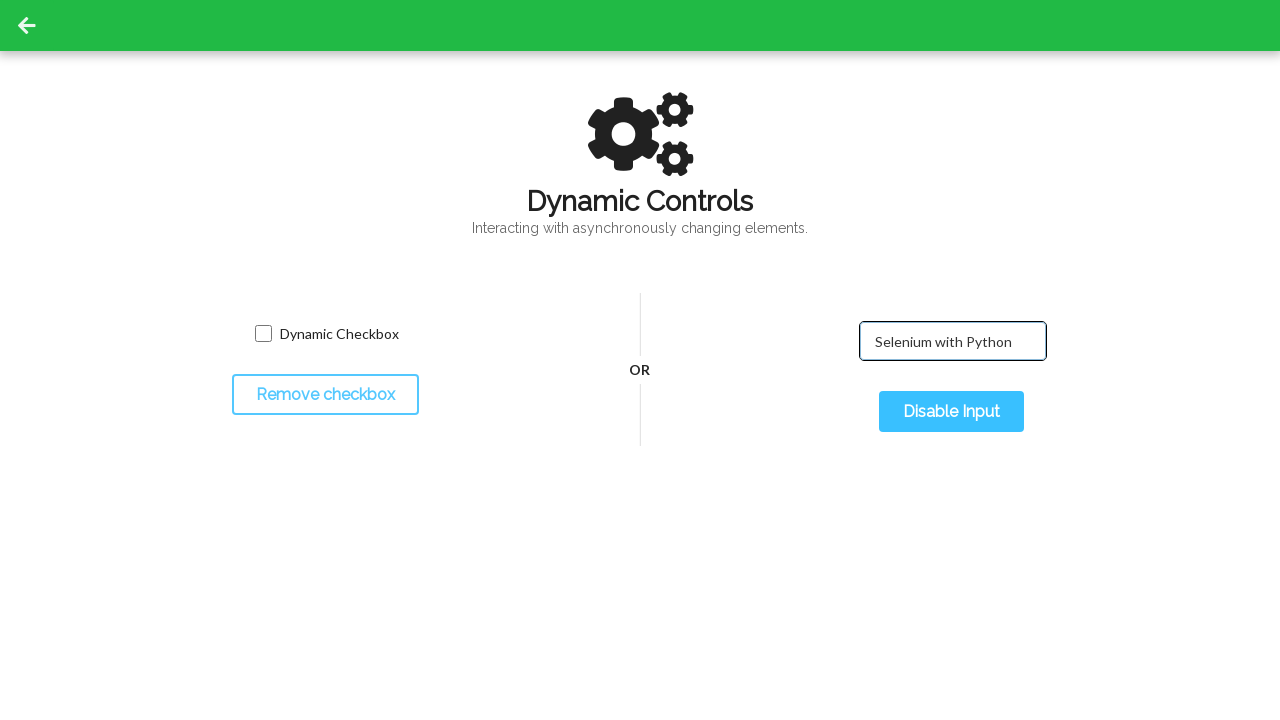

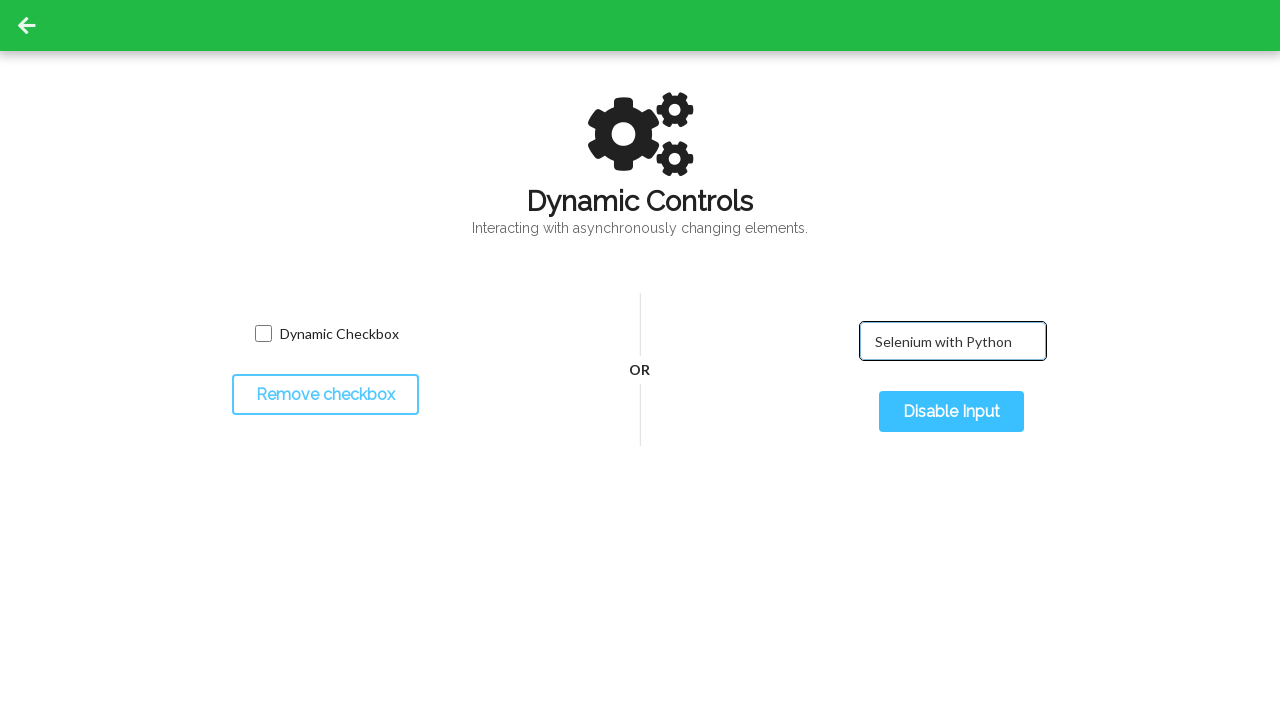